Tests a simple form by filling in first name, last name, city, and country fields, then submitting the form by clicking the submit button.

Starting URL: http://suninjuly.github.io/simple_form_find_task.html

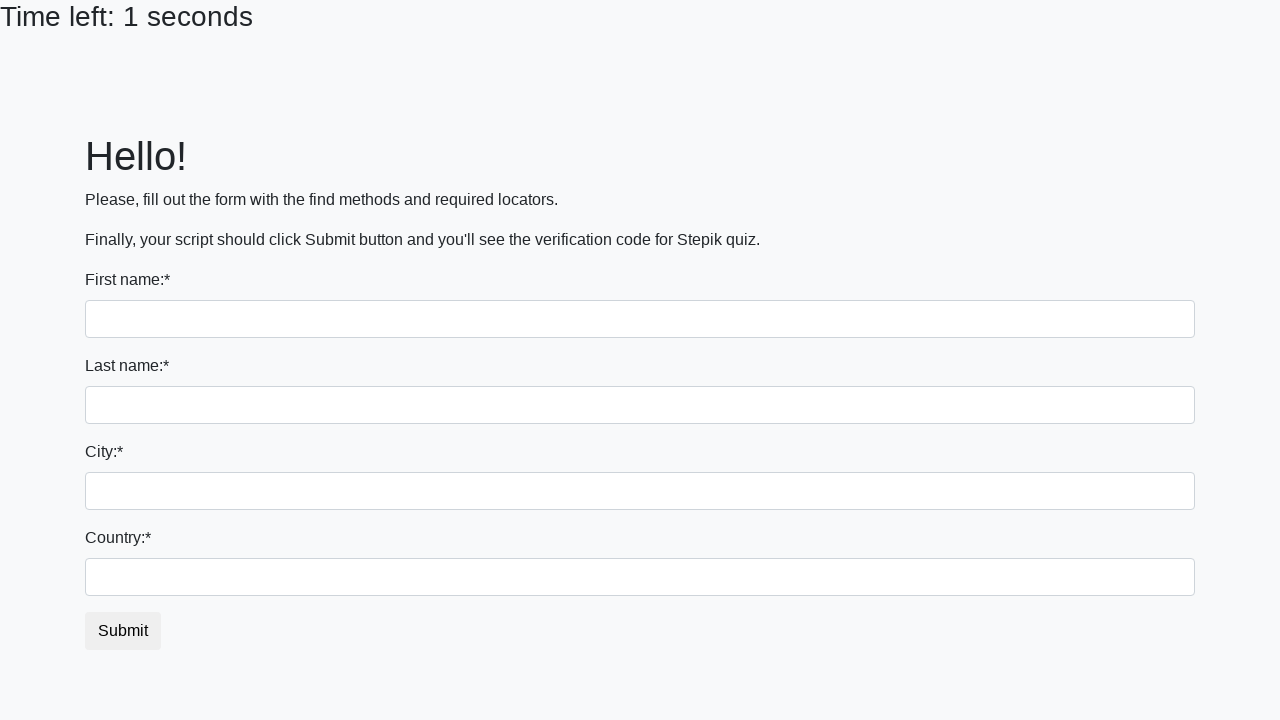

Filled first name field with 'Ivan' on .form-control[name='first_name']
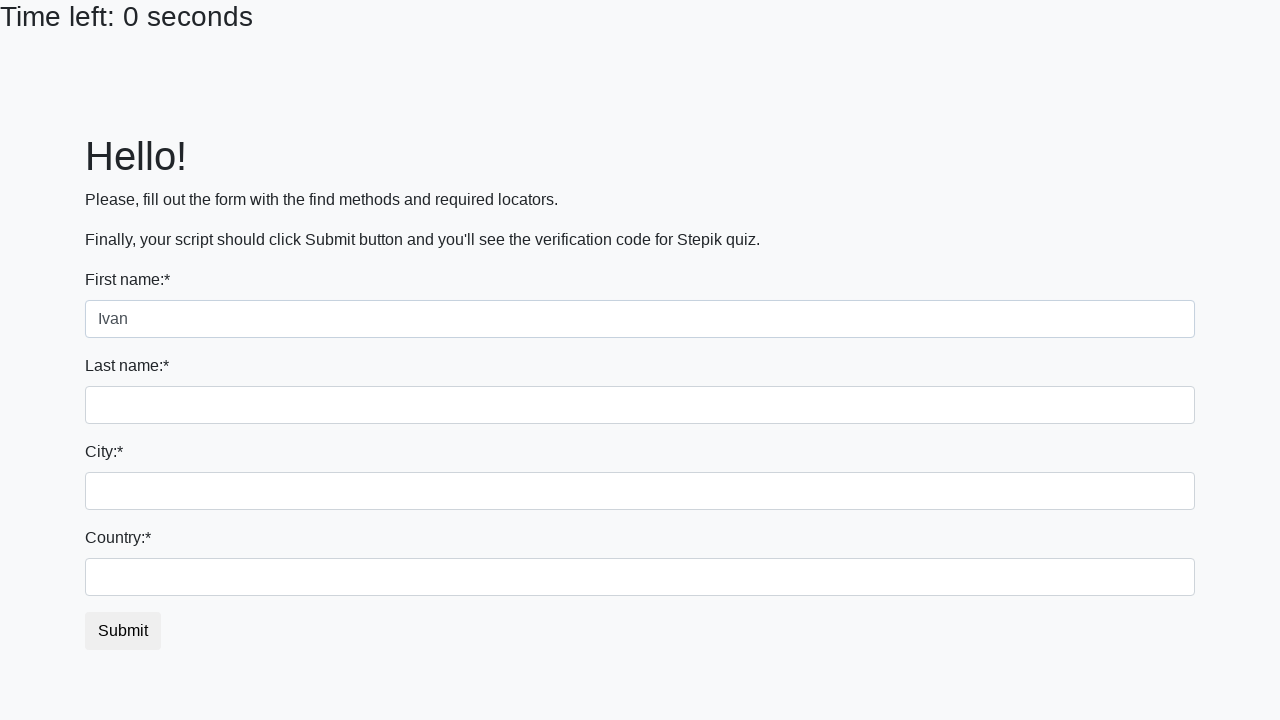

Filled last name field with 'Petrov' on .form-control[name='last_name']
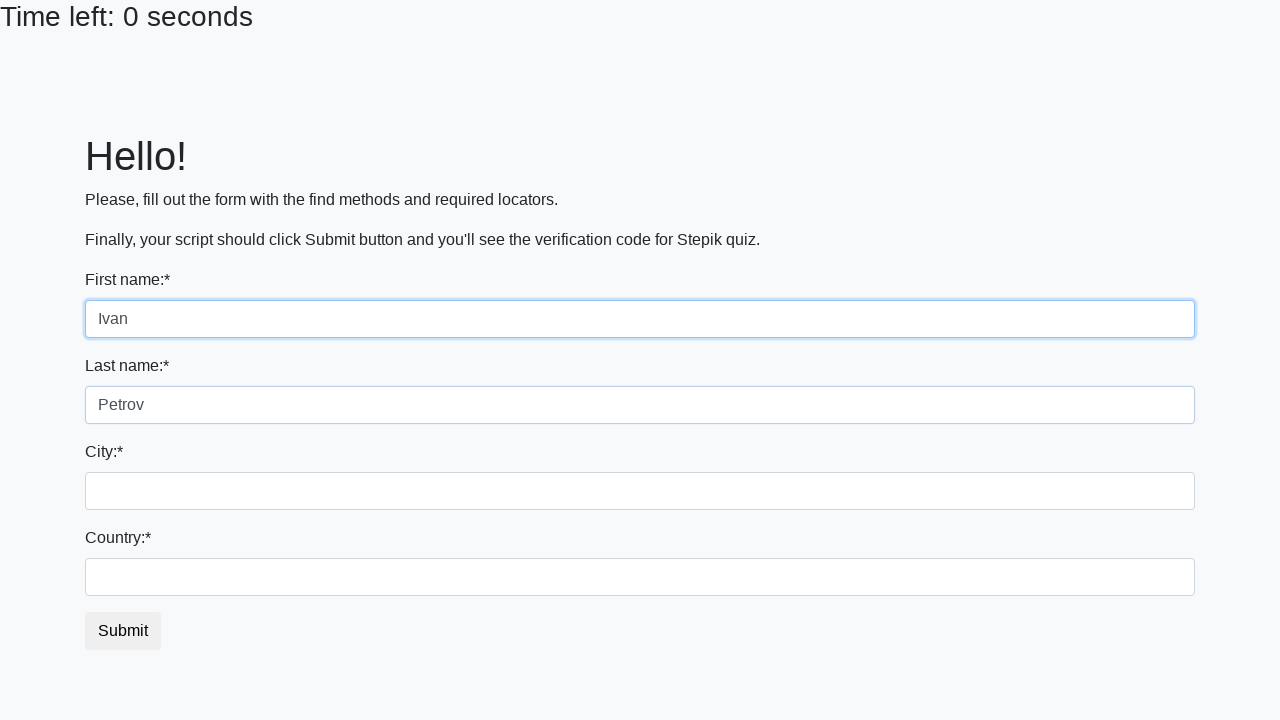

Filled city field with 'Smolensk' on .form-control.city
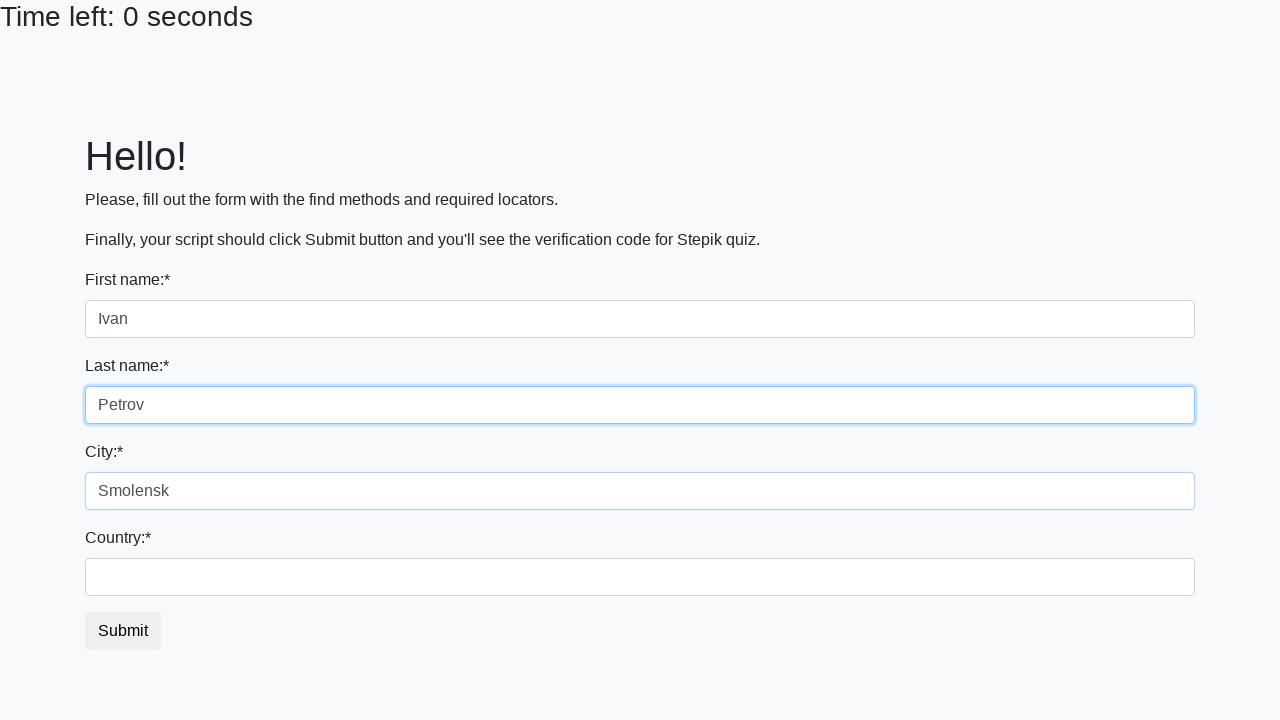

Filled country field with 'Russia' on #country
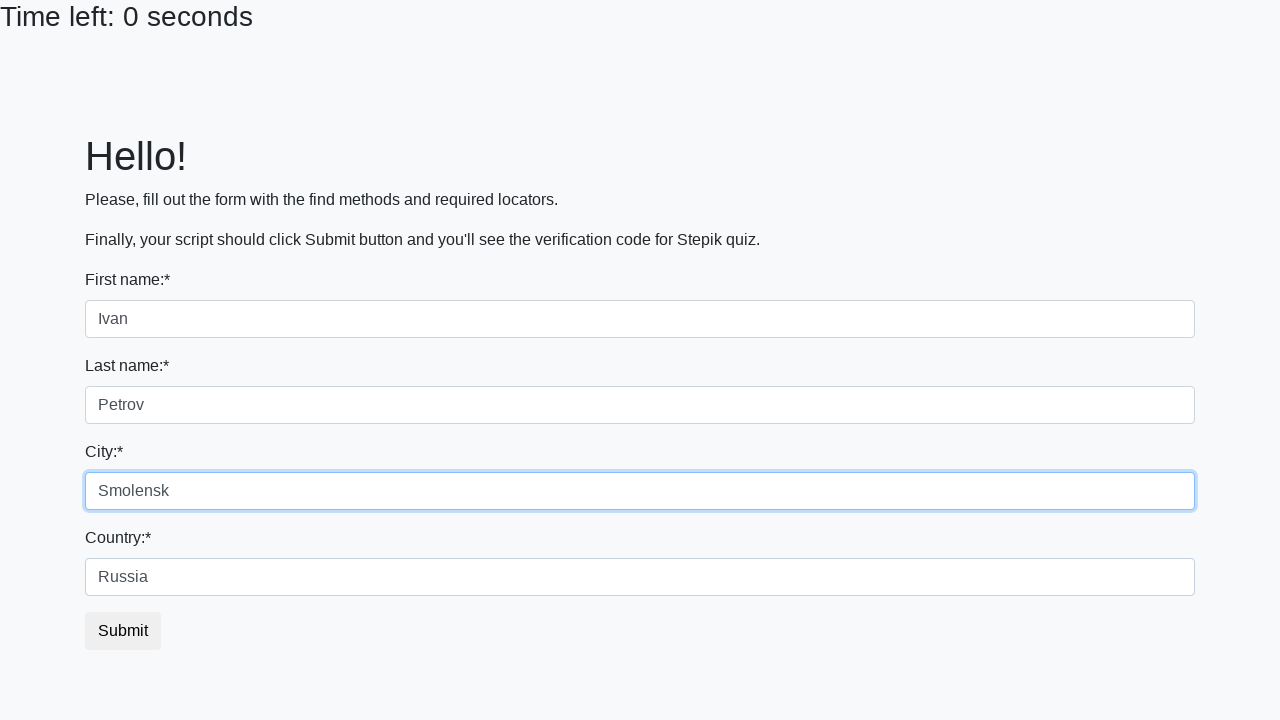

Clicked submit button to submit the form at (123, 631) on button.btn
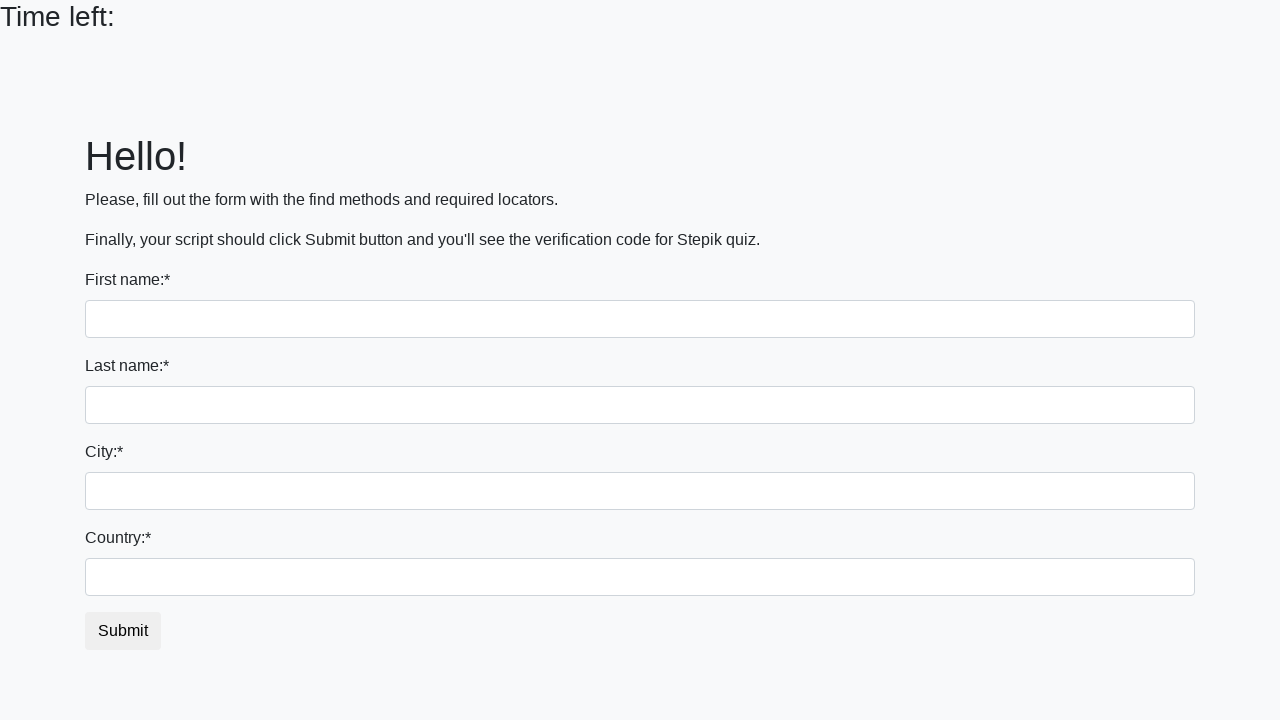

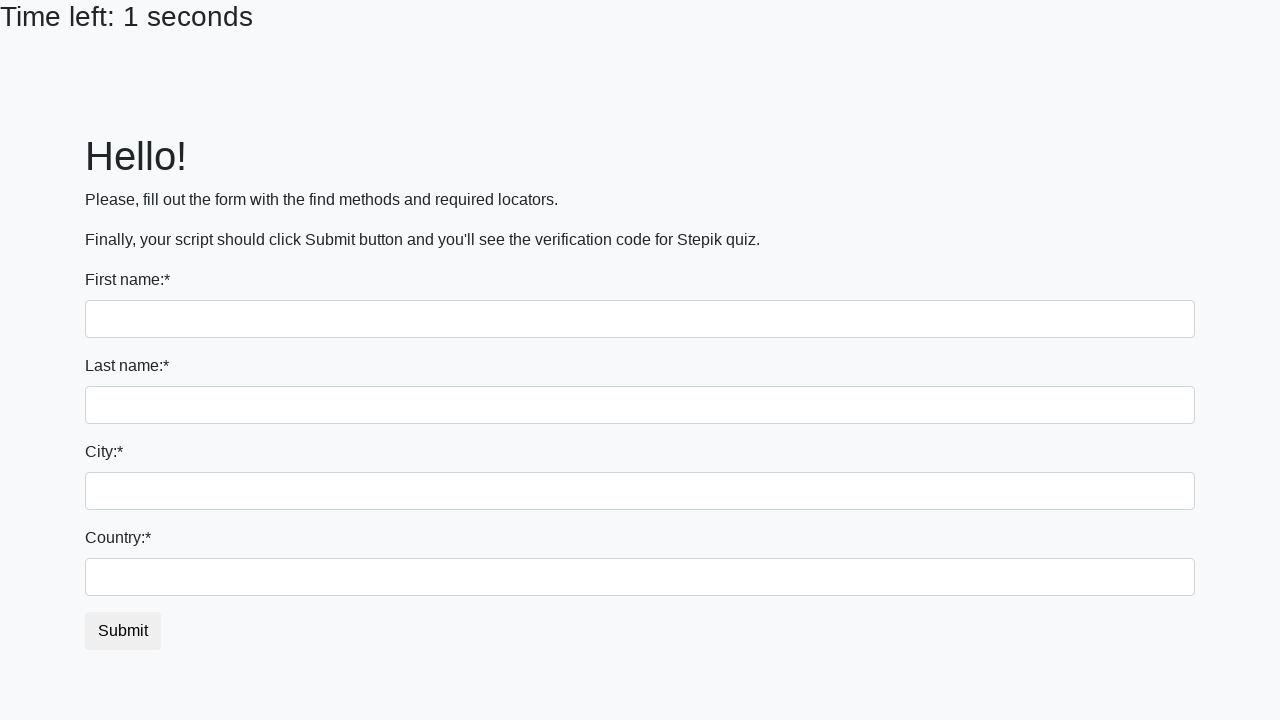